Tests dynamic dropdown functionality by clicking on the origin station dropdown and selecting origin (MAA - Chennai) and destination (BLR - Bangalore) cities from cascading dropdown menus.

Starting URL: https://rahulshettyacademy.com/dropdownsPractise/

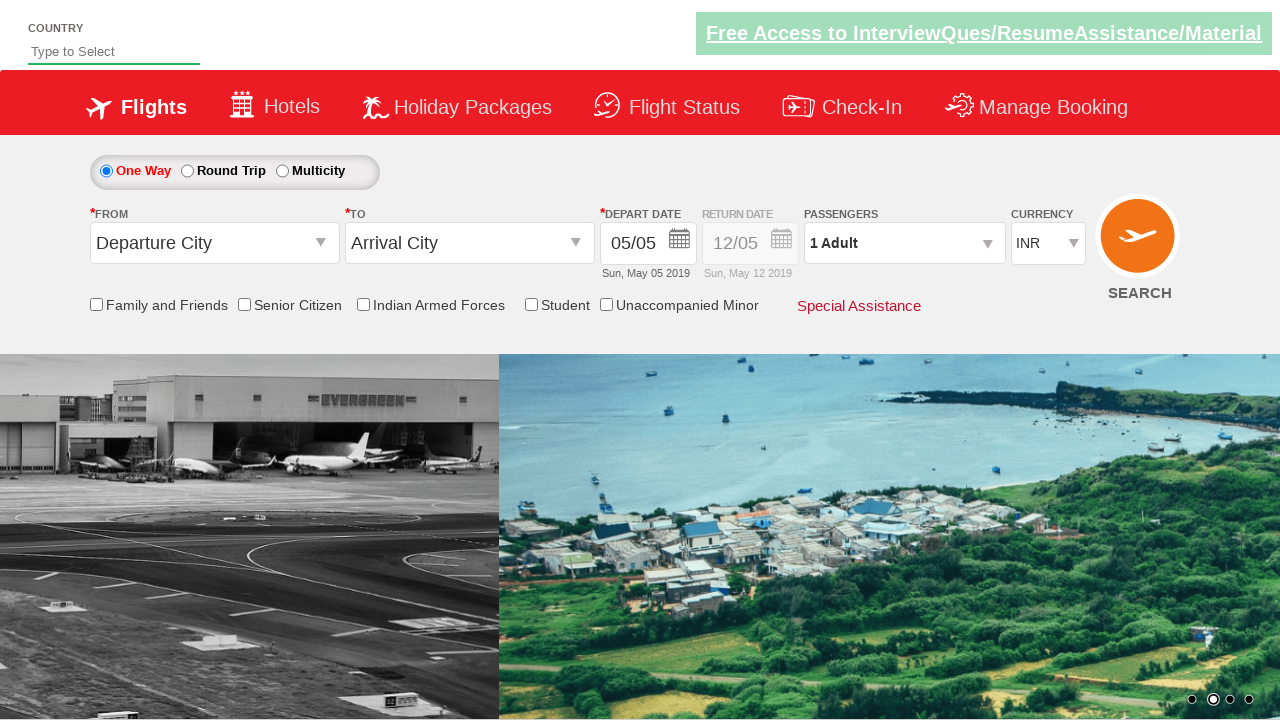

Clicked on origin station dropdown to open cascading menu at (214, 243) on #ctl00_mainContent_ddl_originStation1_CTXT
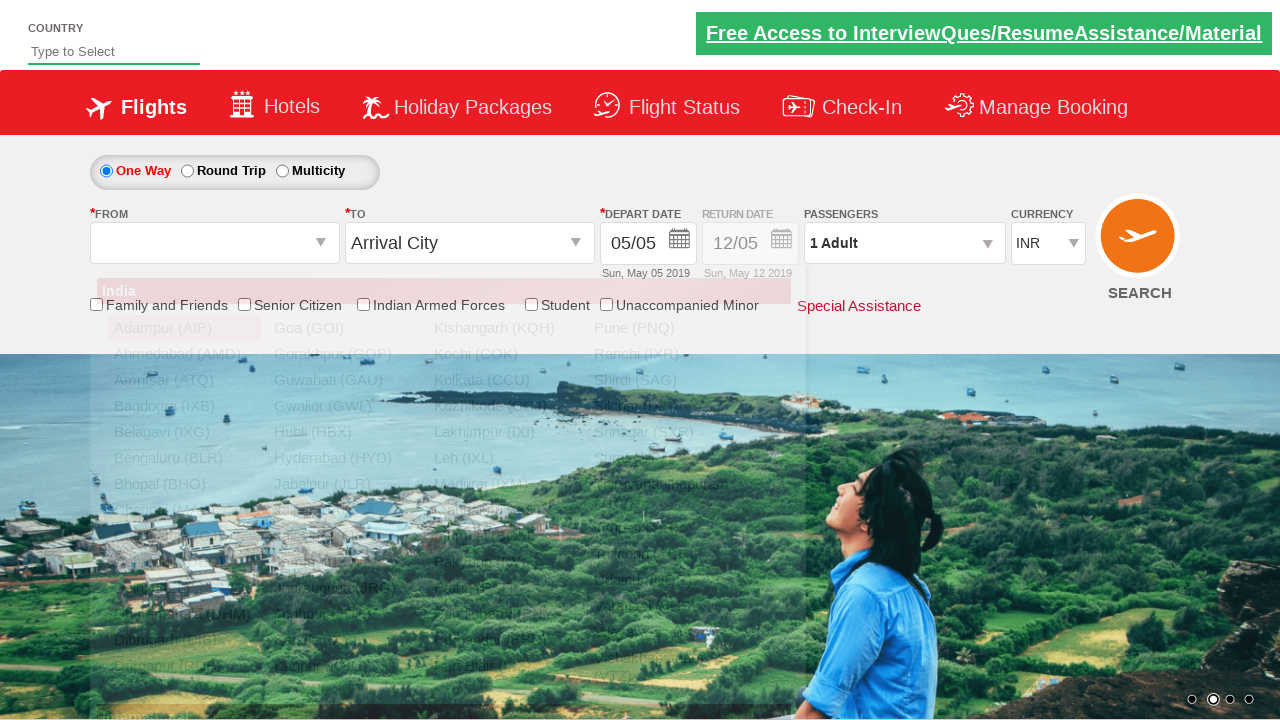

Selected MAA (Chennai) as origin city at (184, 510) on xpath=//a[@value='MAA']
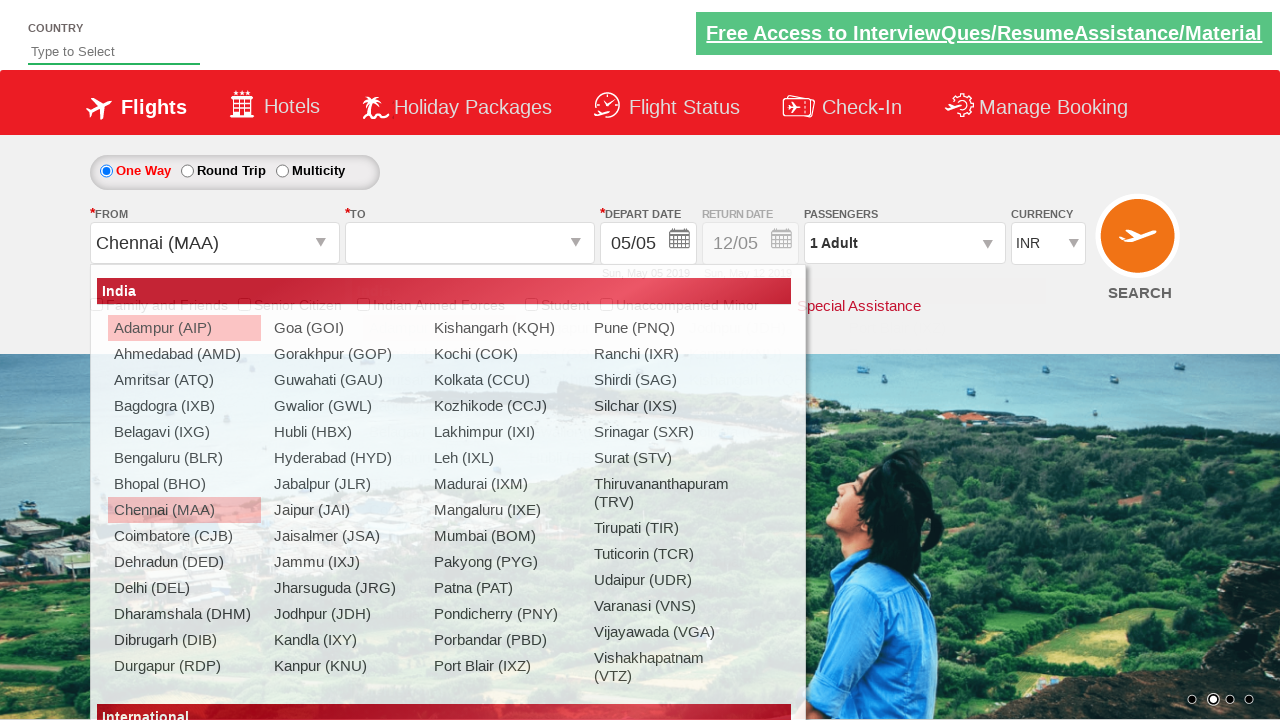

Waited for destination dropdown to populate
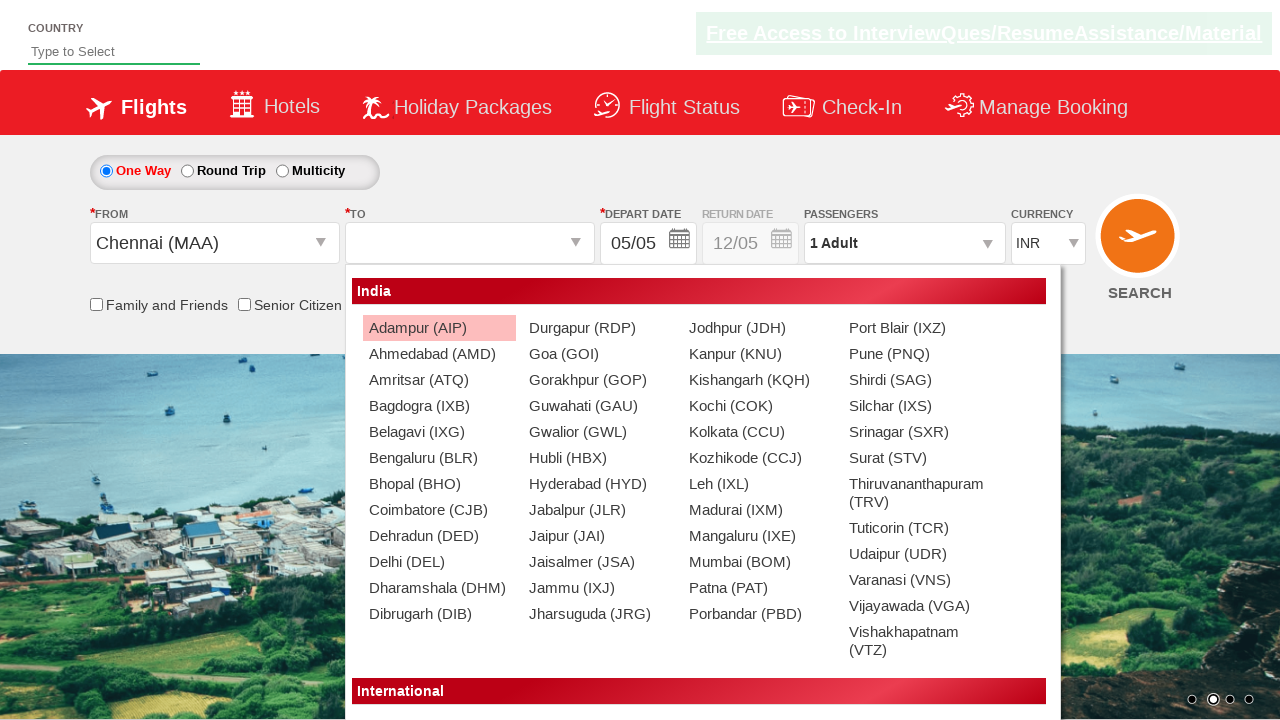

Selected BLR (Bangalore) as destination city at (439, 458) on (//a[@value='BLR'])[2]
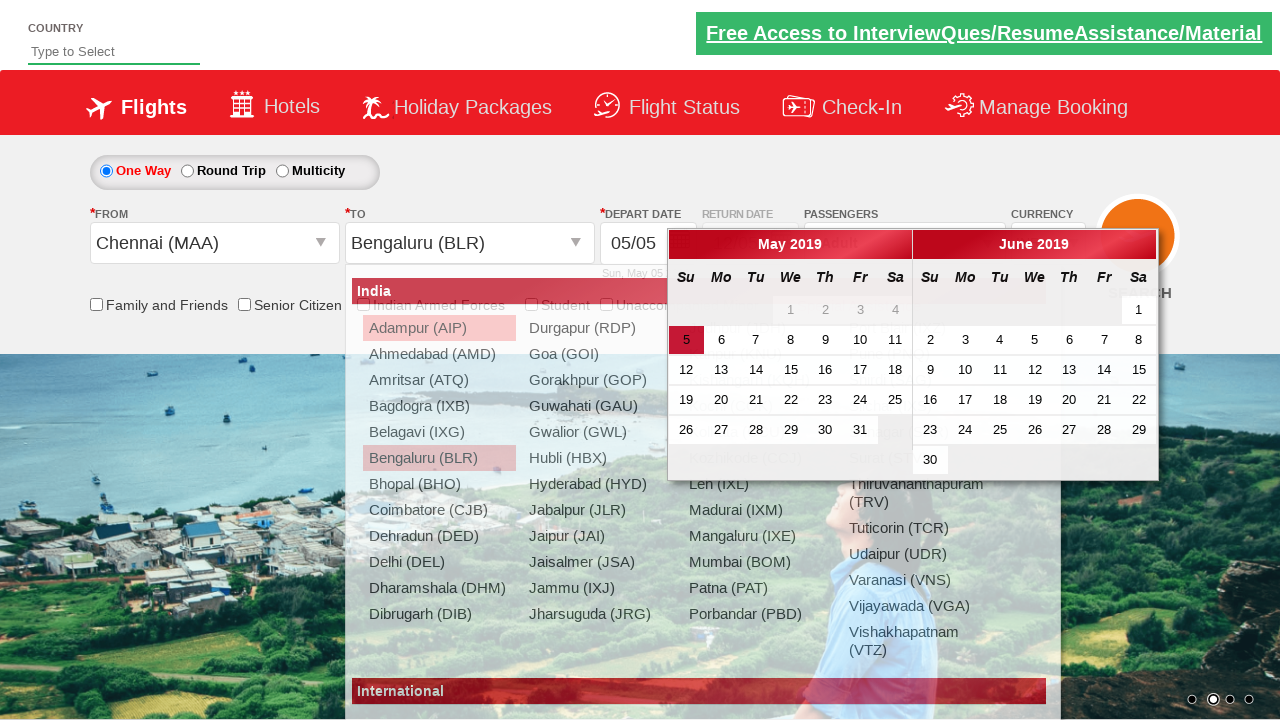

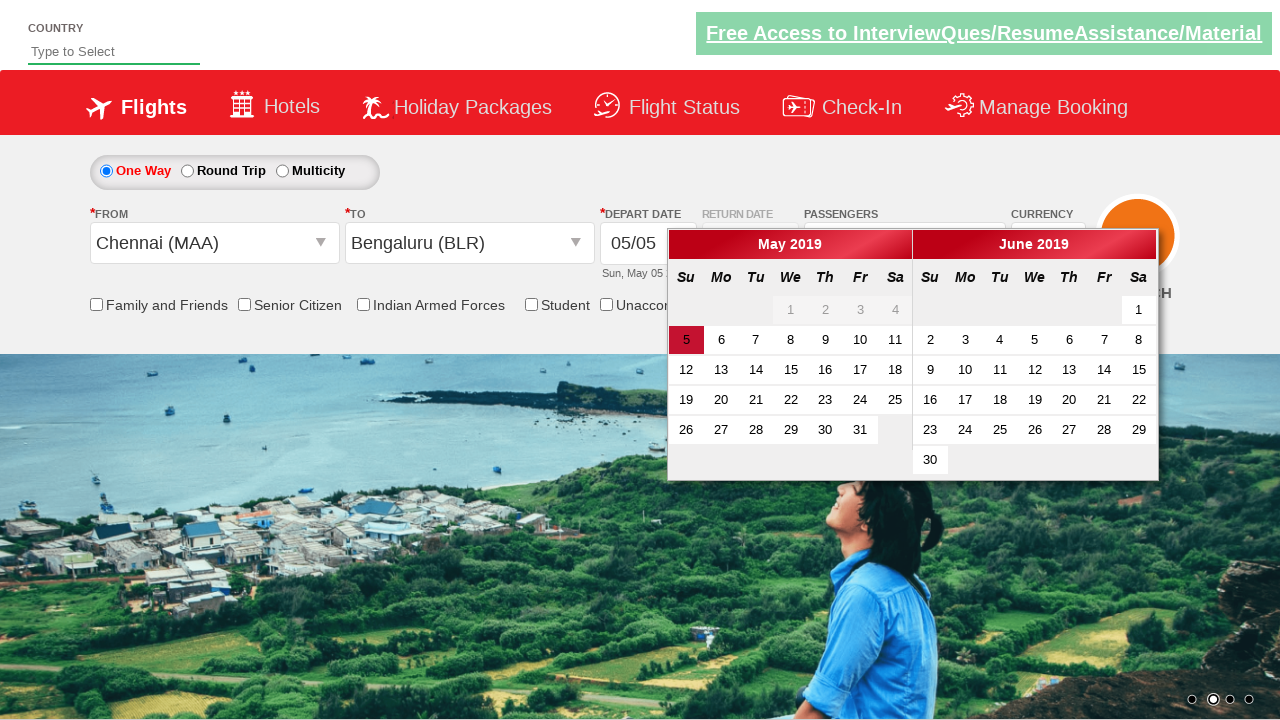